Tests drag and drop functionality using manual mouse actions to drag element A to element B

Starting URL: https://the-internet.herokuapp.com/drag_and_drop

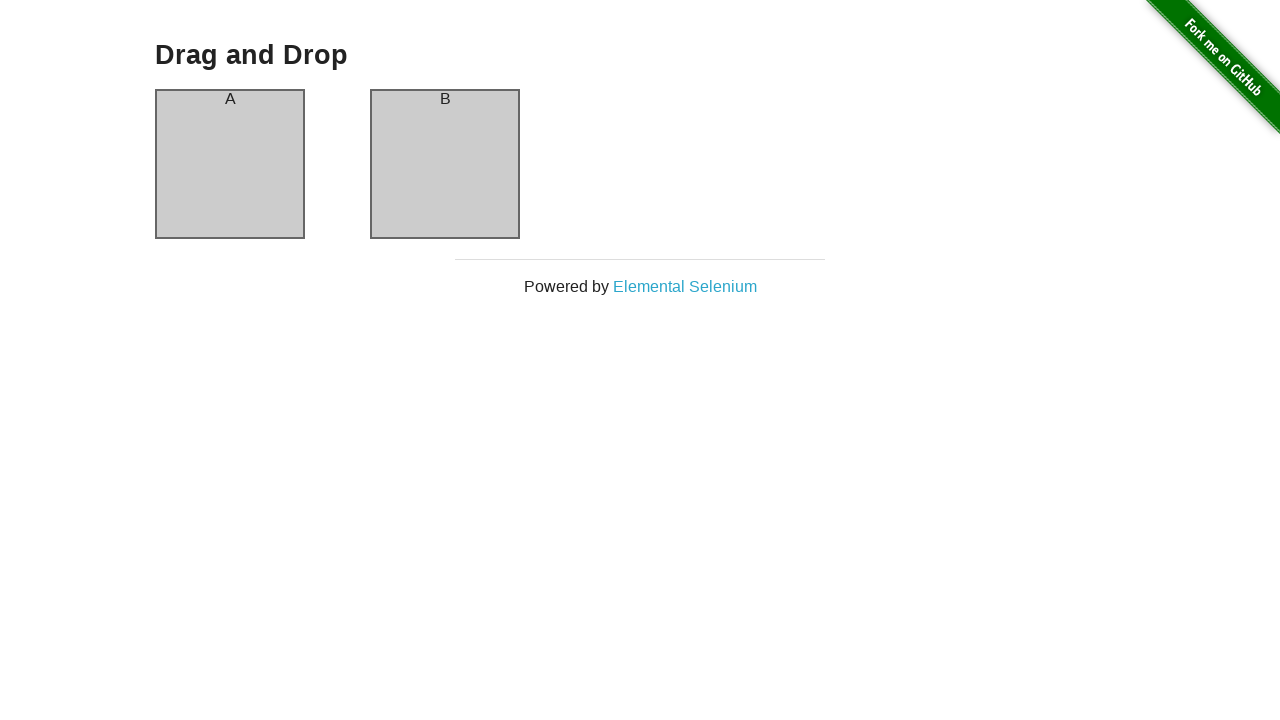

Waited for element A to be visible in column-a
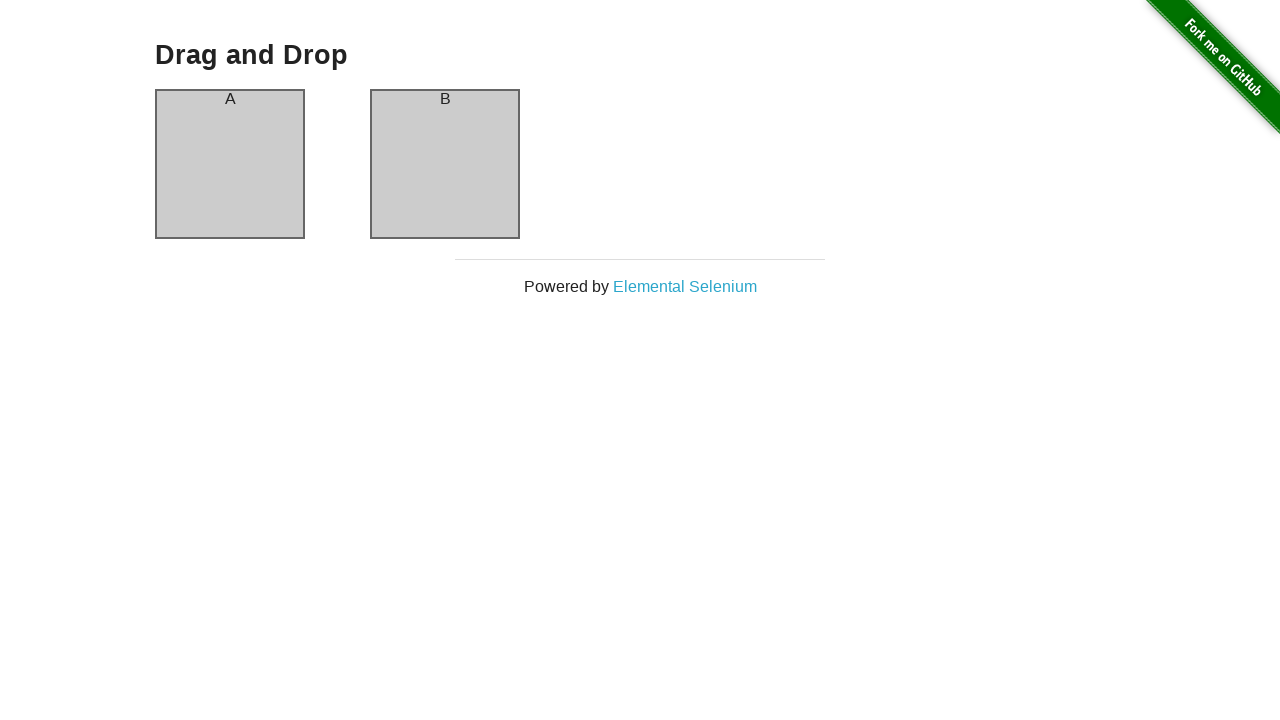

Waited for element B to be visible in column-b
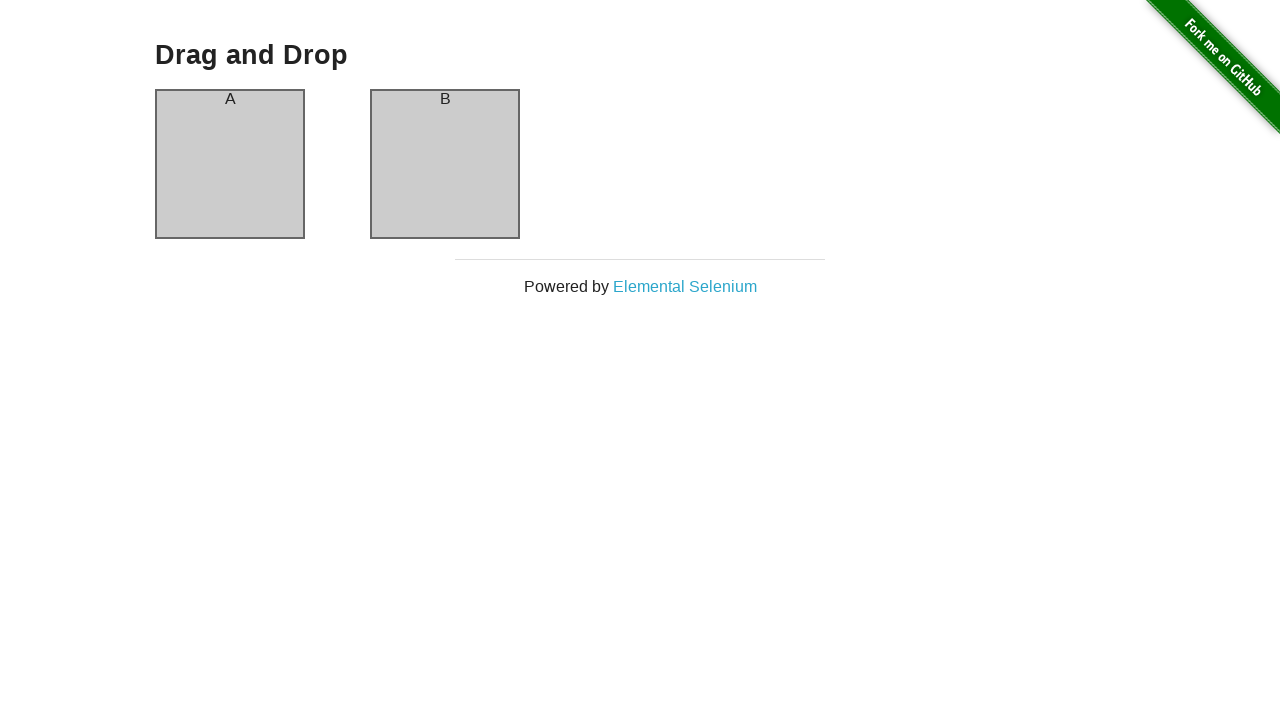

Located source element (column-a)
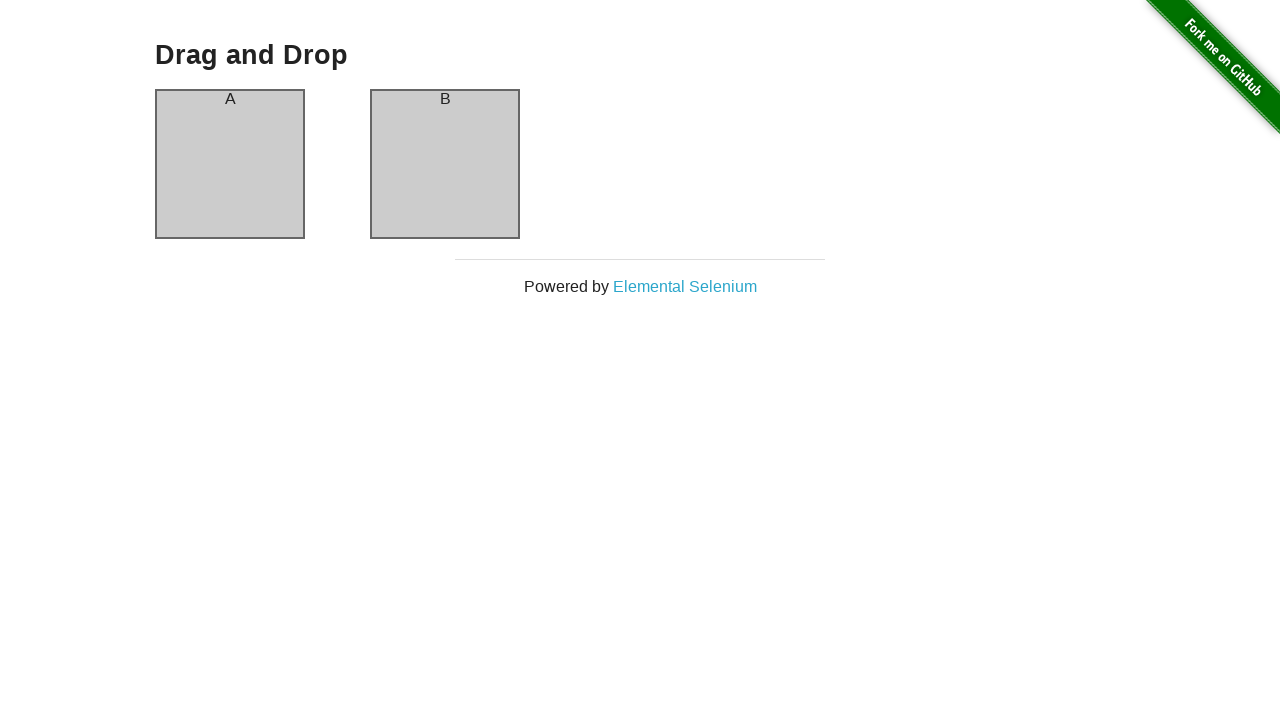

Located target element (column-b)
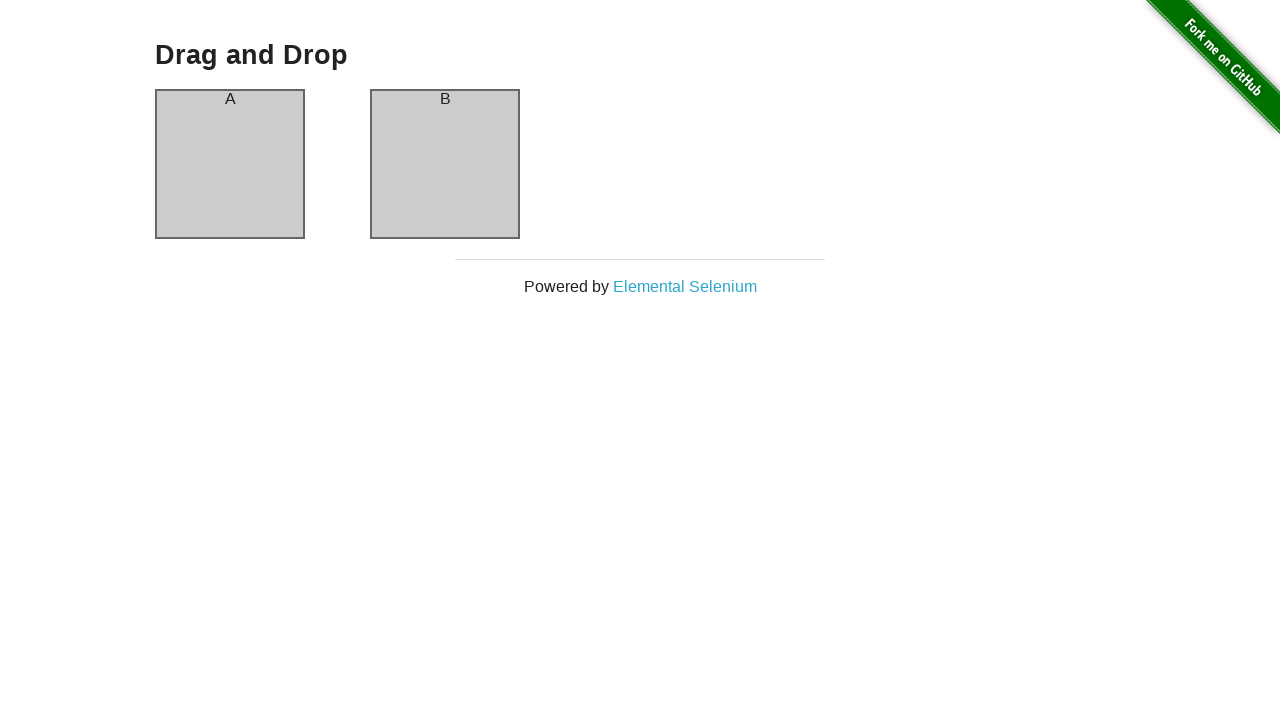

Hovered over source element (column-a) at (230, 164) on #column-a
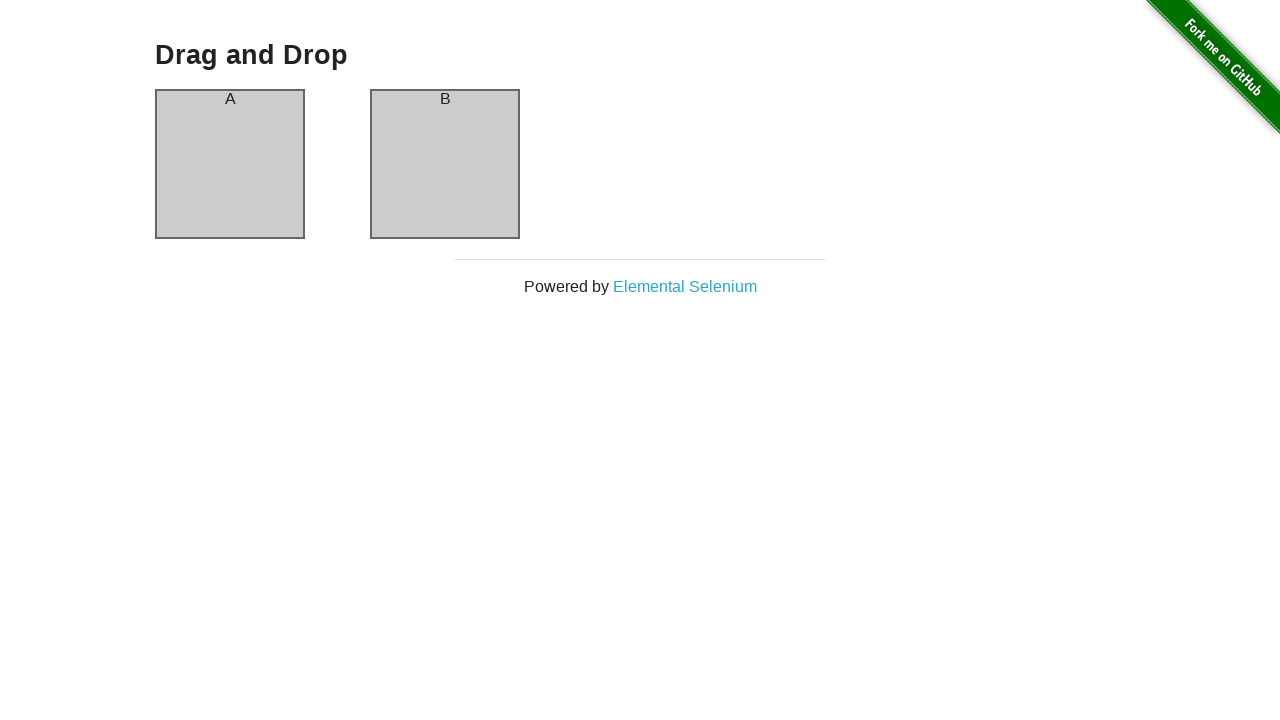

Pressed mouse button down on source element at (230, 164)
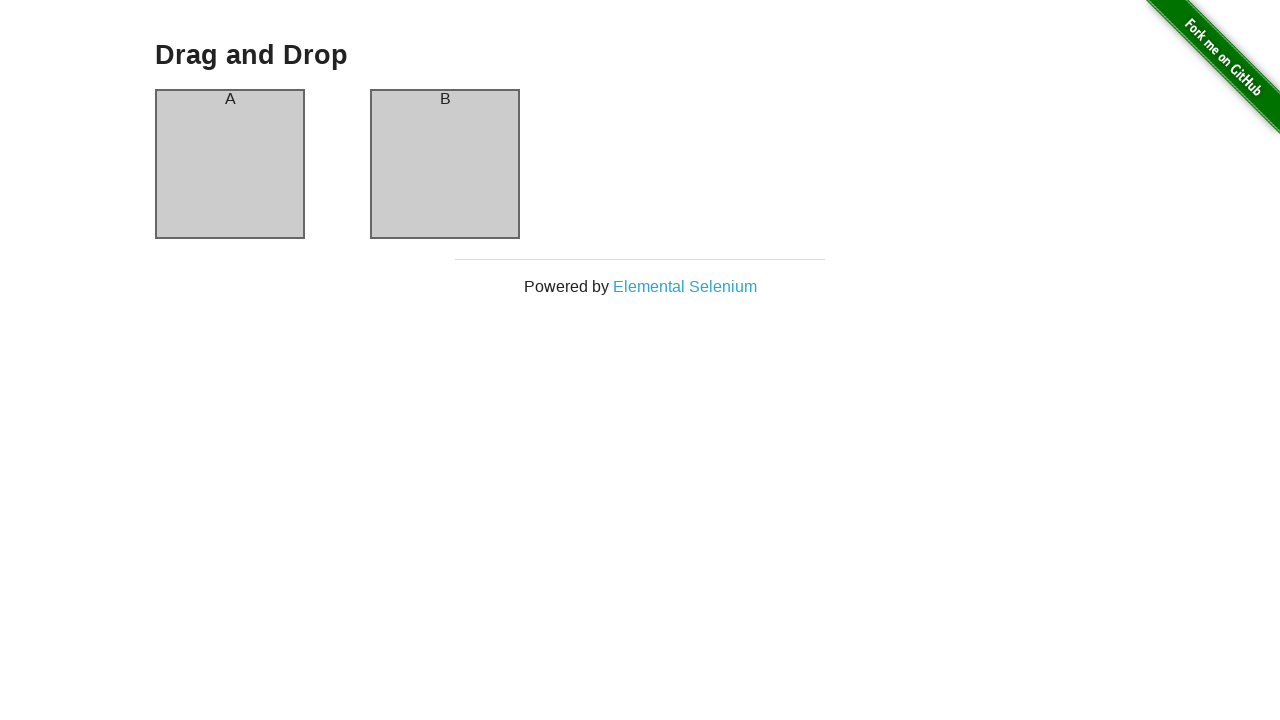

Hovered over target element (column-b) while dragging at (445, 164) on #column-b
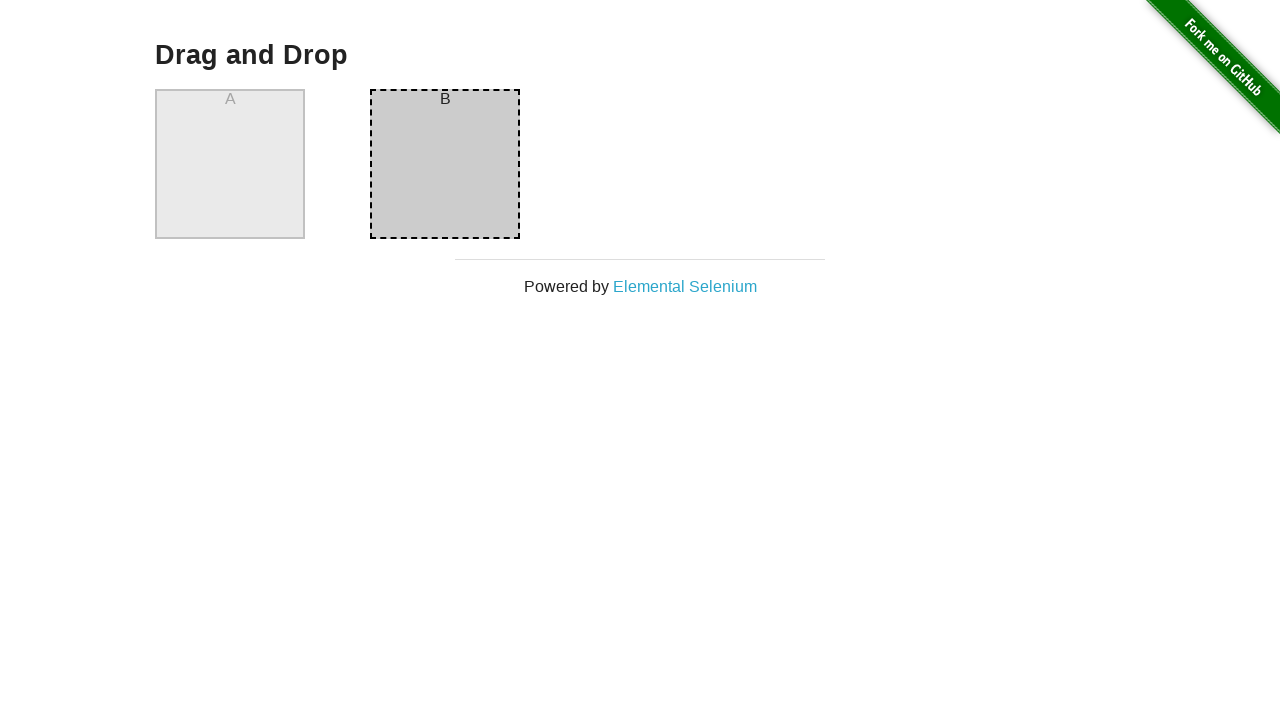

Released mouse button on target element to complete drag and drop at (445, 164)
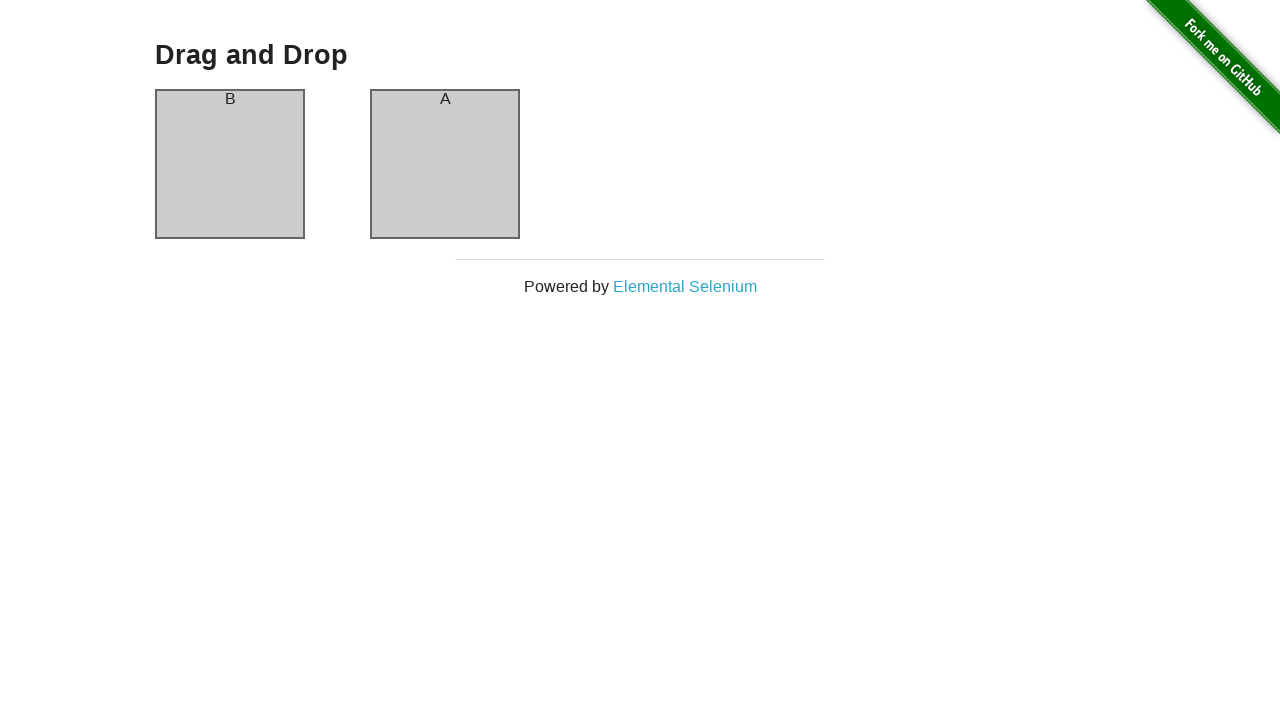

Verified that element B is now in column-a after swap
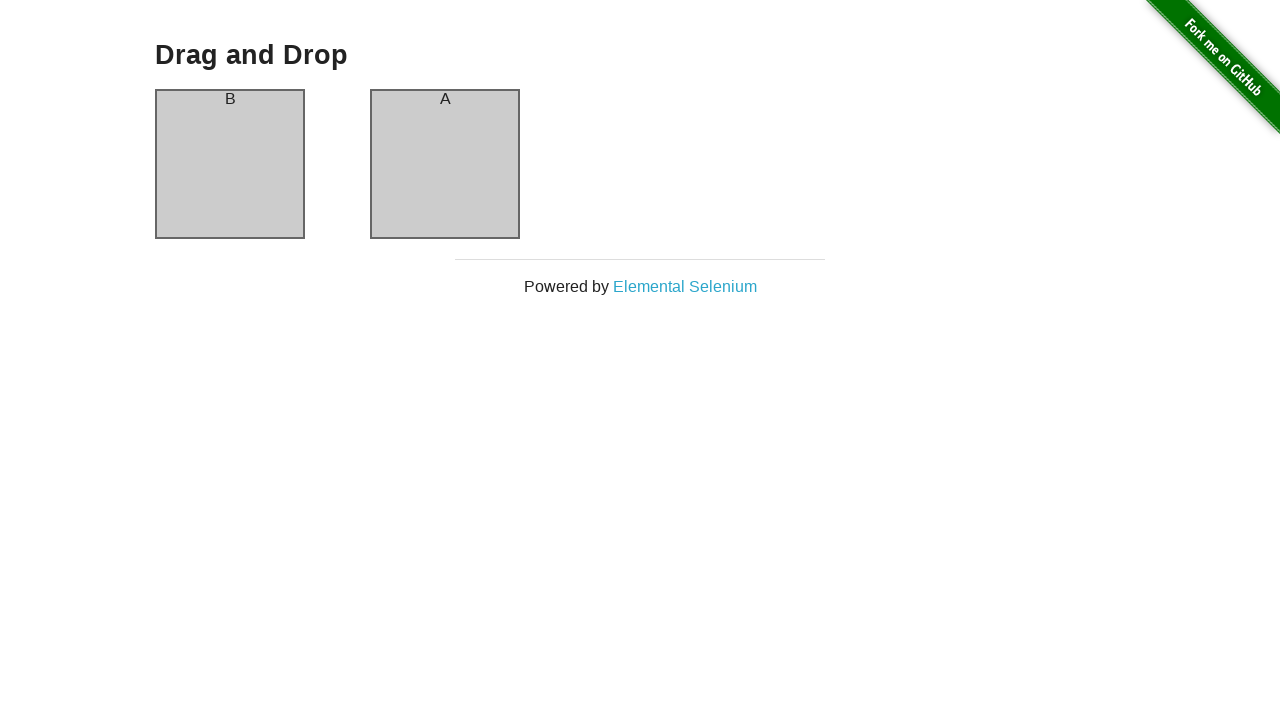

Verified that element A is now in column-b after swap
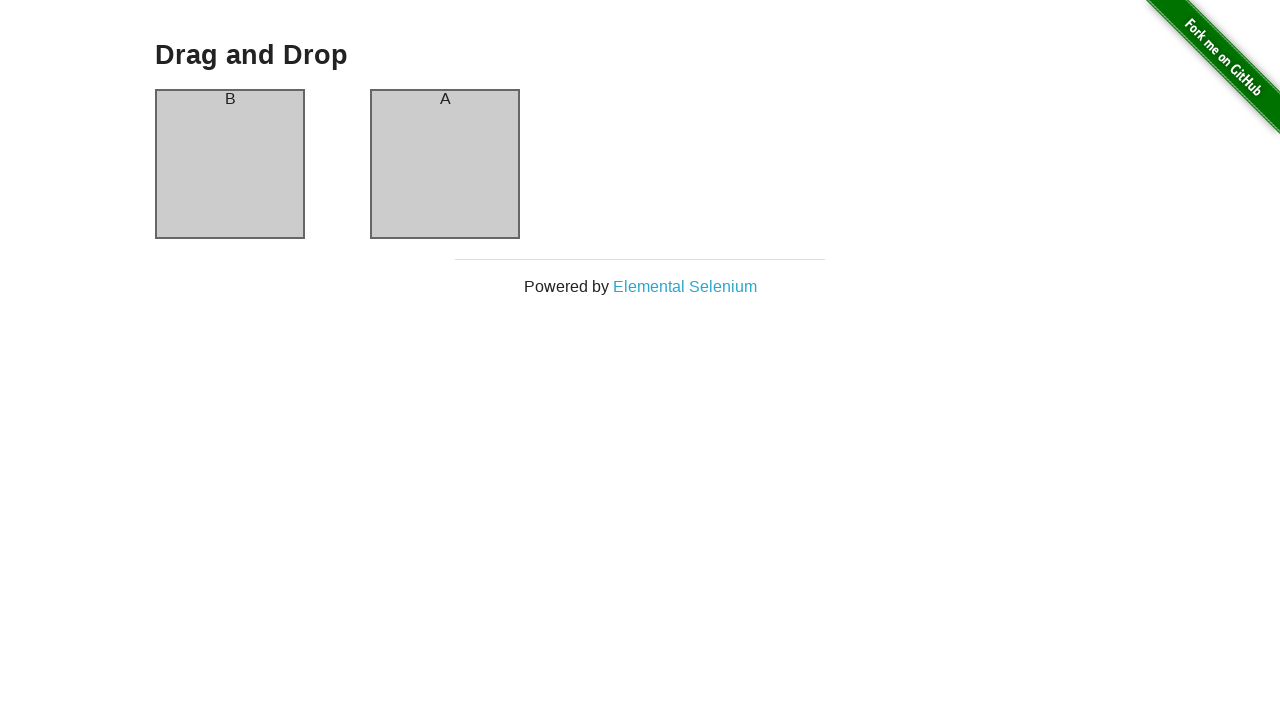

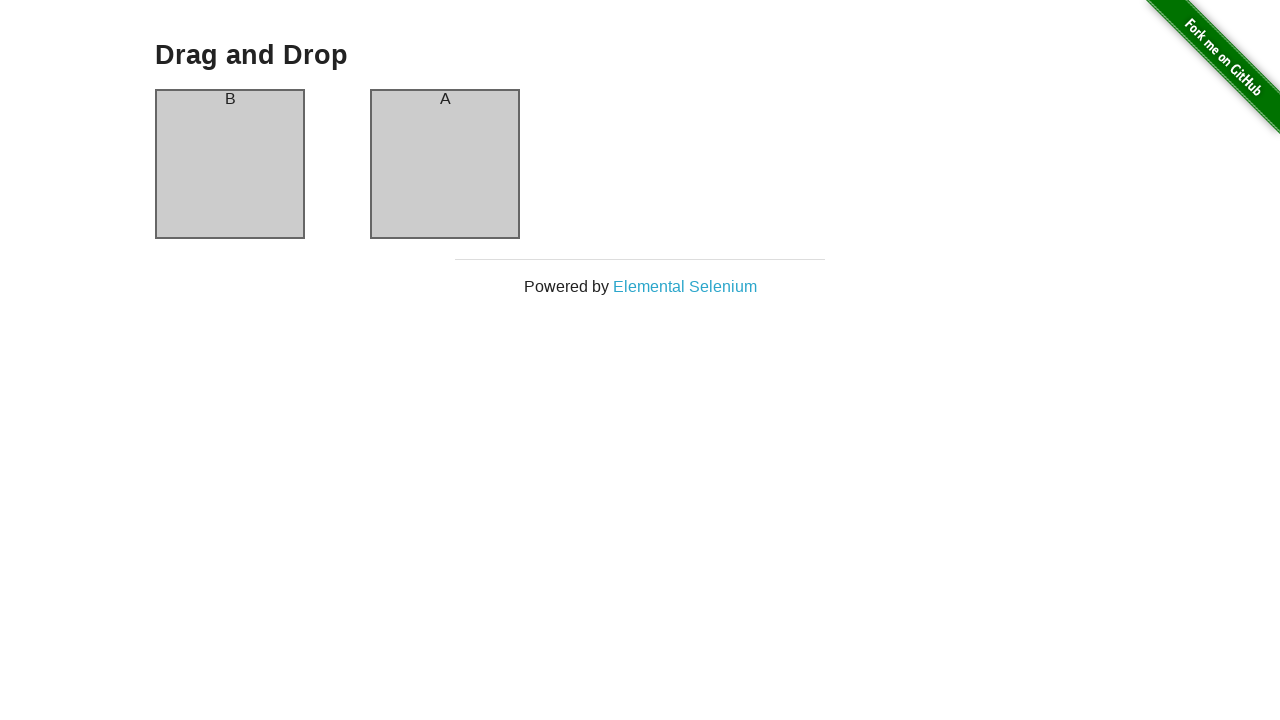